Tests basic browser navigation commands including navigating to Etsy, going back/forward, refreshing the page, and then navigating to Tesla's website.

Starting URL: https://www.etsy.com

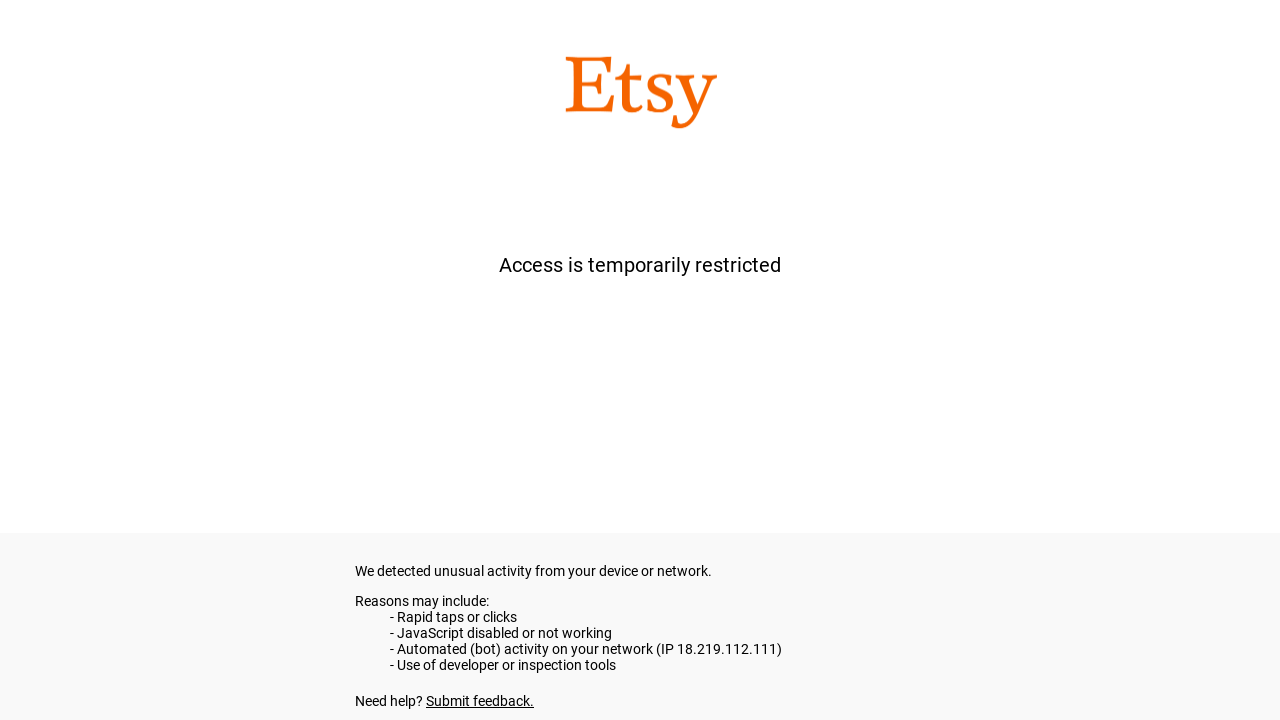

Etsy page loaded (domcontentloaded)
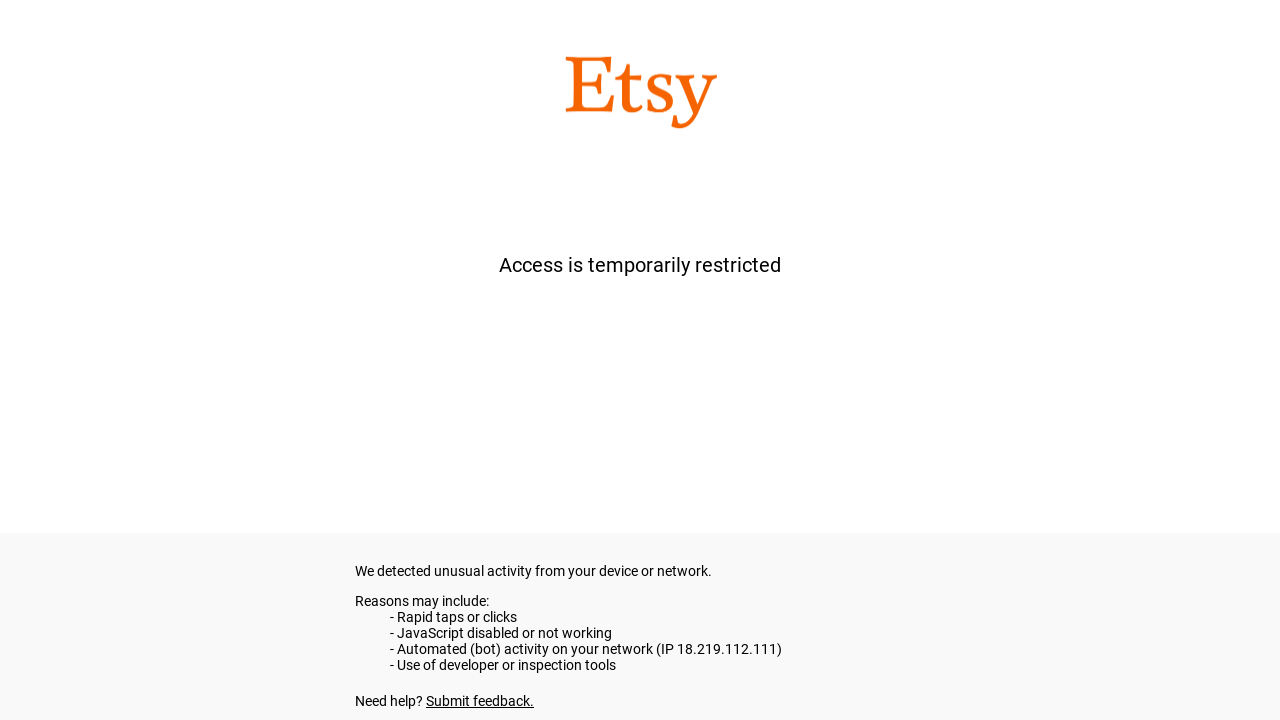

Navigated back to previous page
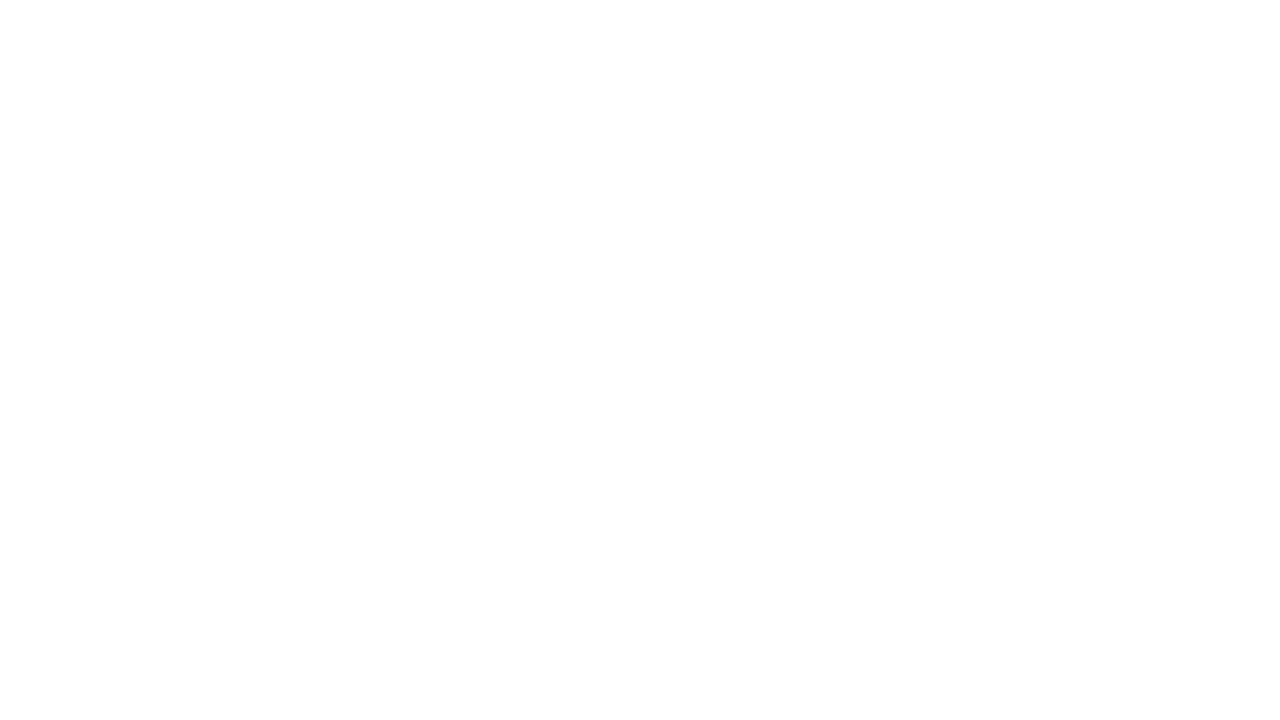

Navigated forward back to Etsy
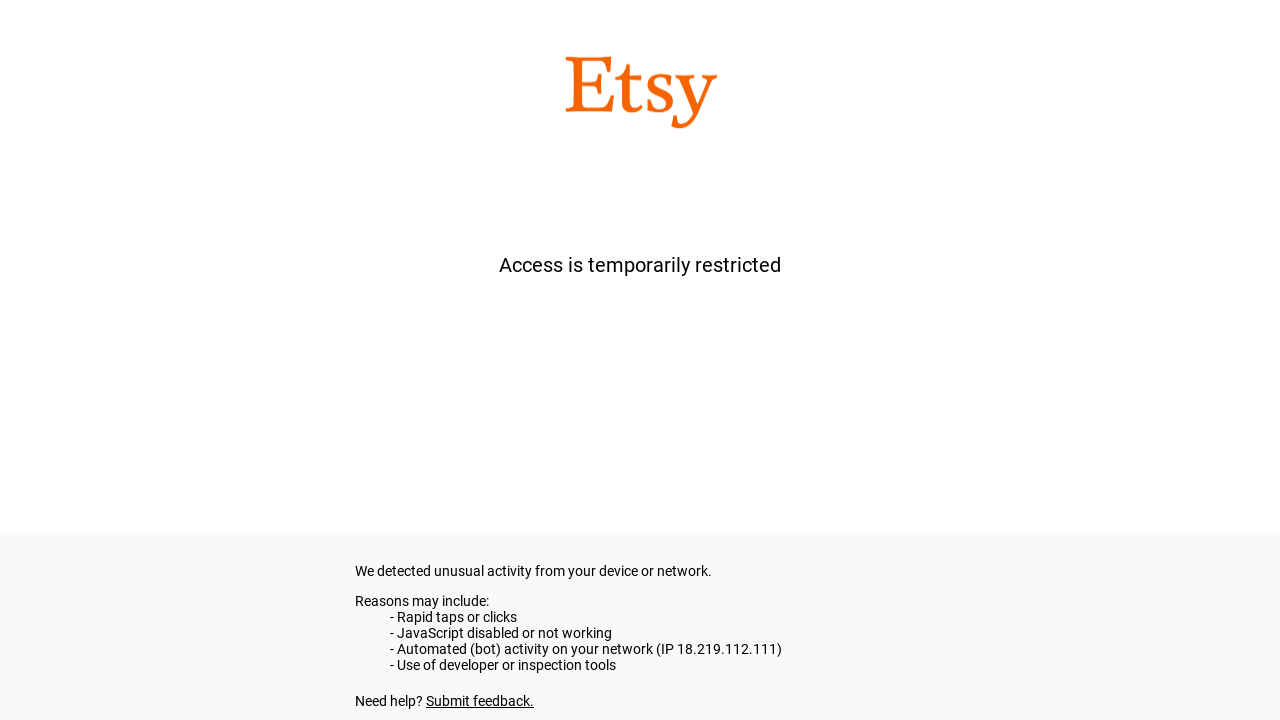

Refreshed the Etsy page
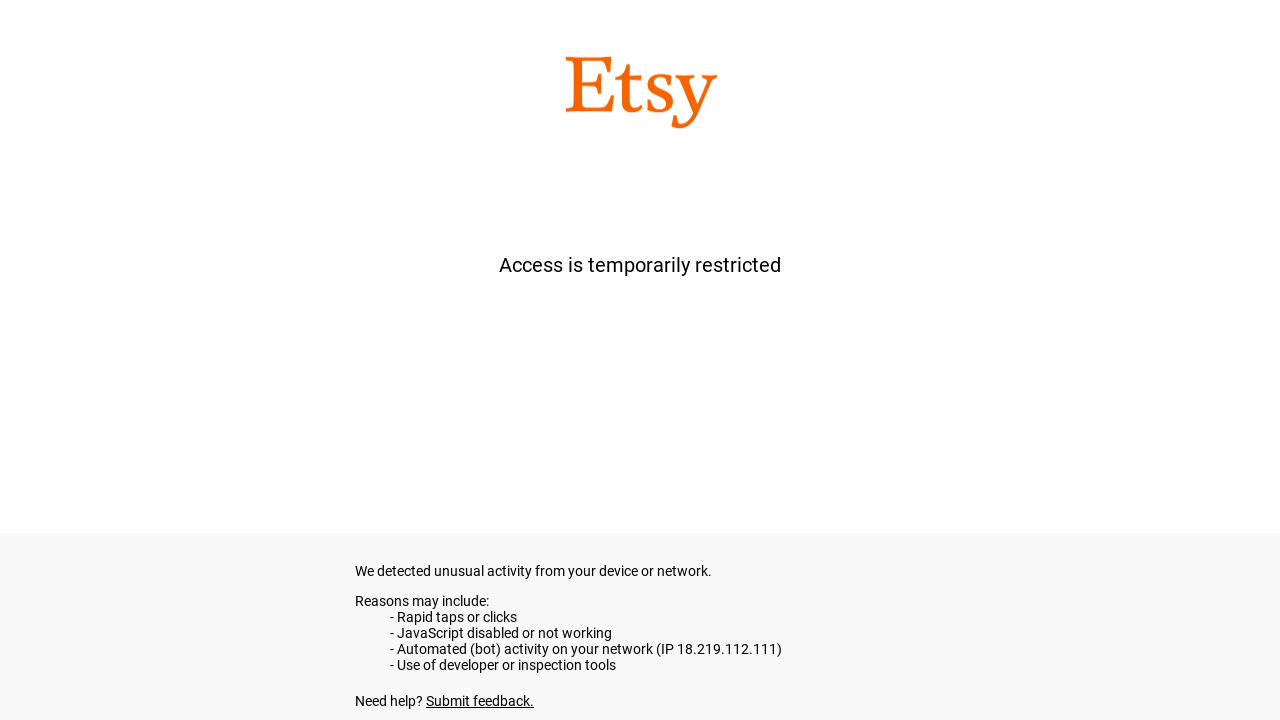

Verified Etsy page - Title: etsy.com, URL: https://www.etsy.com/
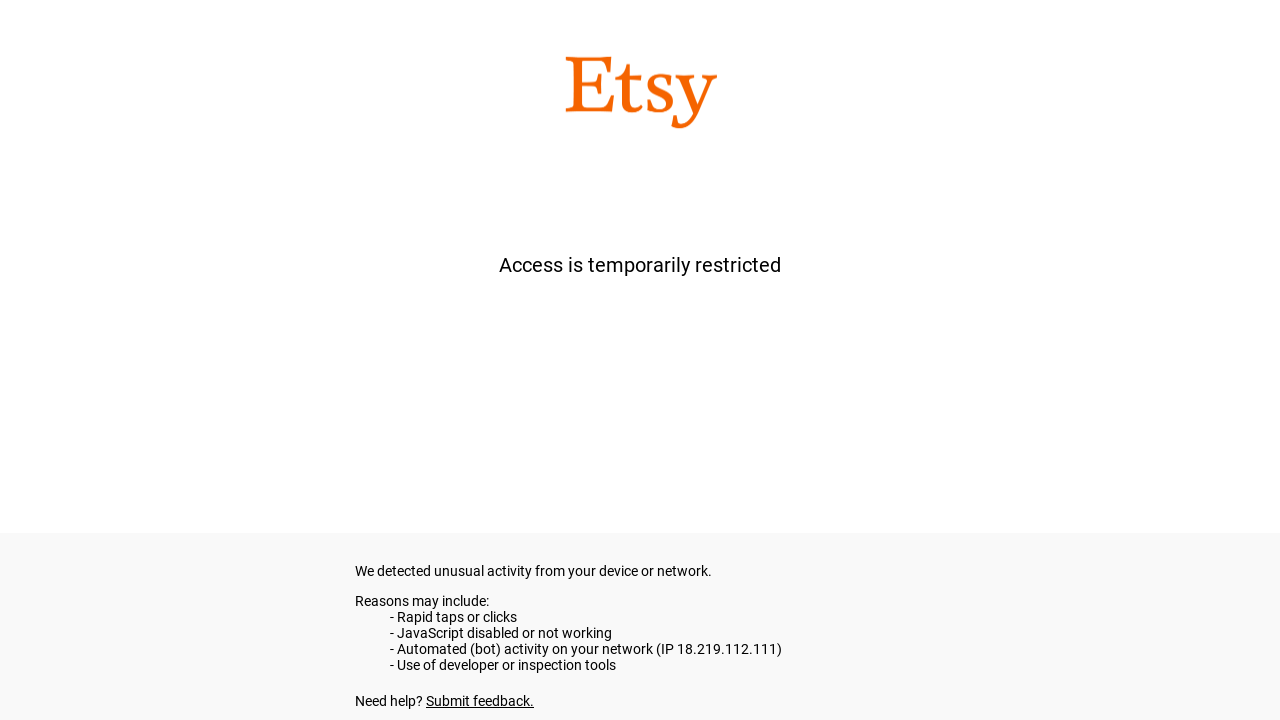

Navigated to Tesla website
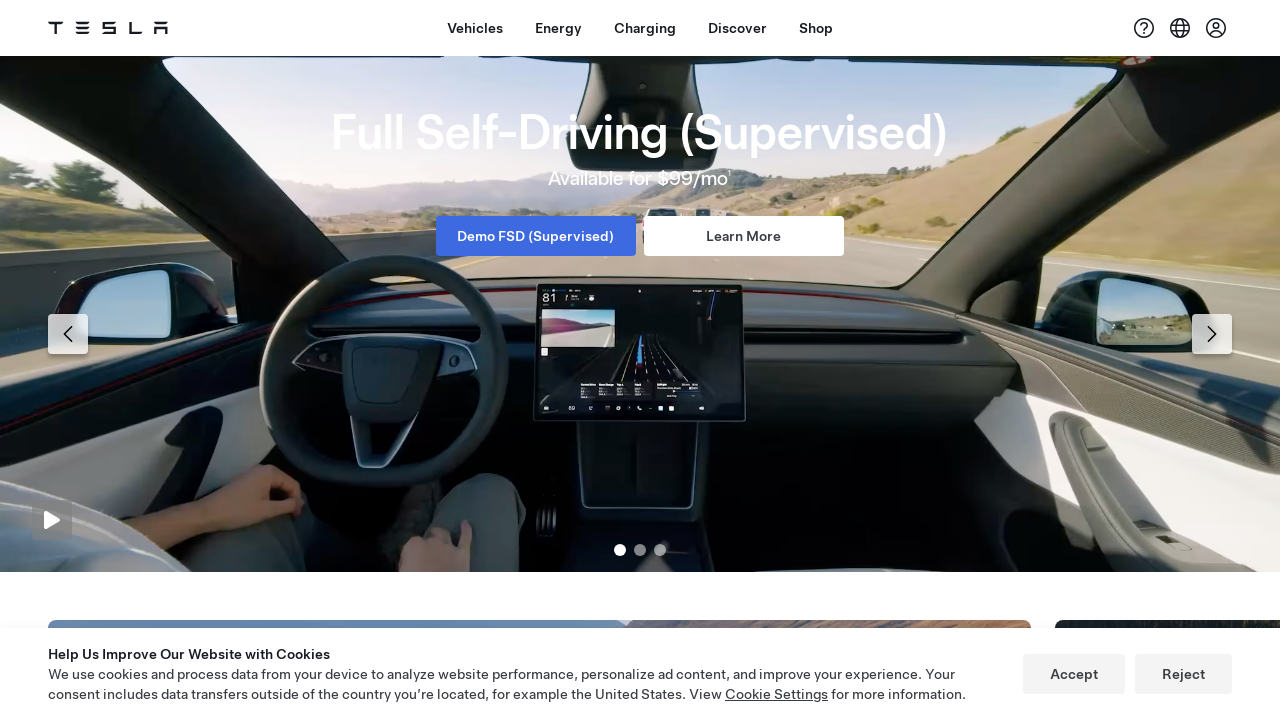

Tesla page loaded (domcontentloaded)
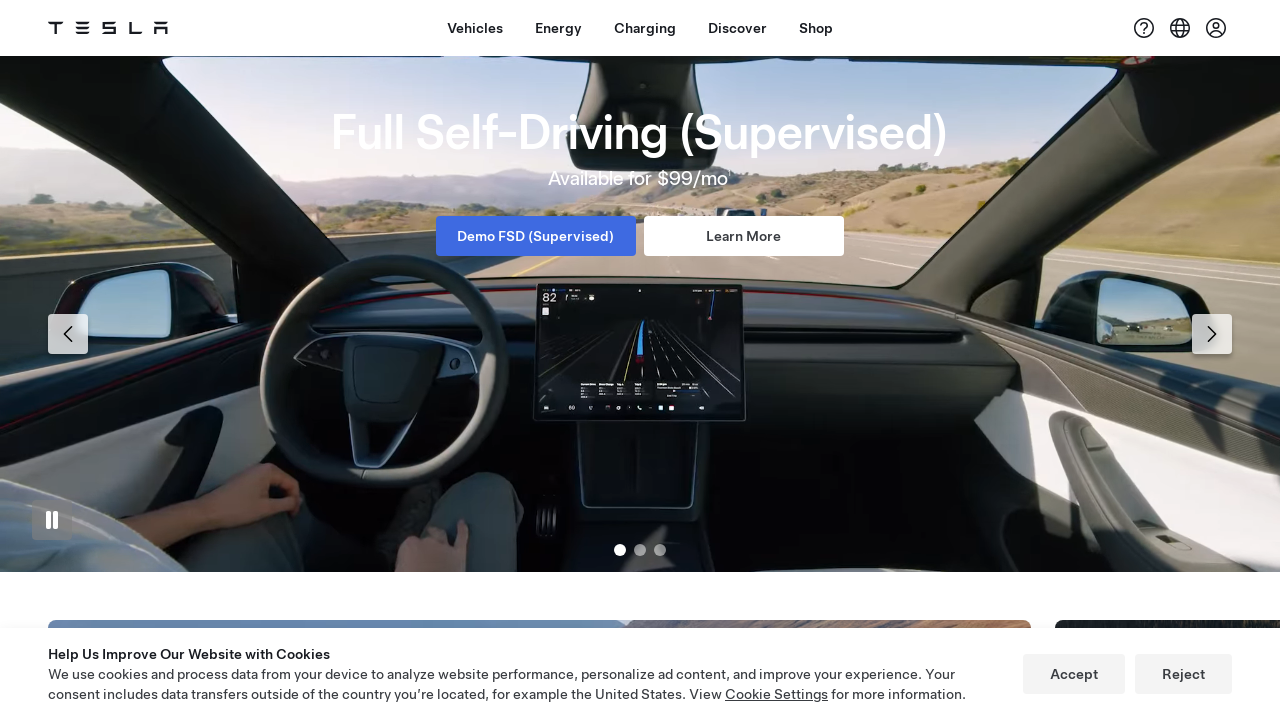

Verified Tesla page - Title: Electric Cars, Solar & Clean Energy | Tesla, URL: https://www.tesla.com/
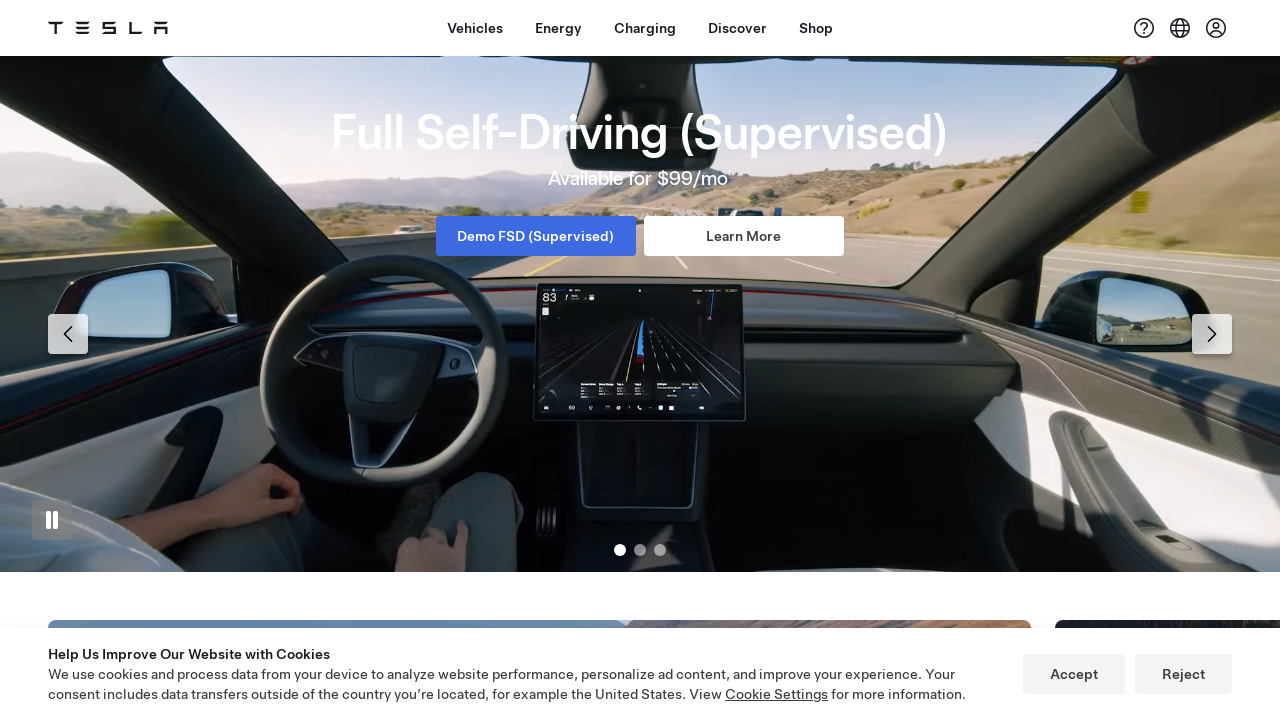

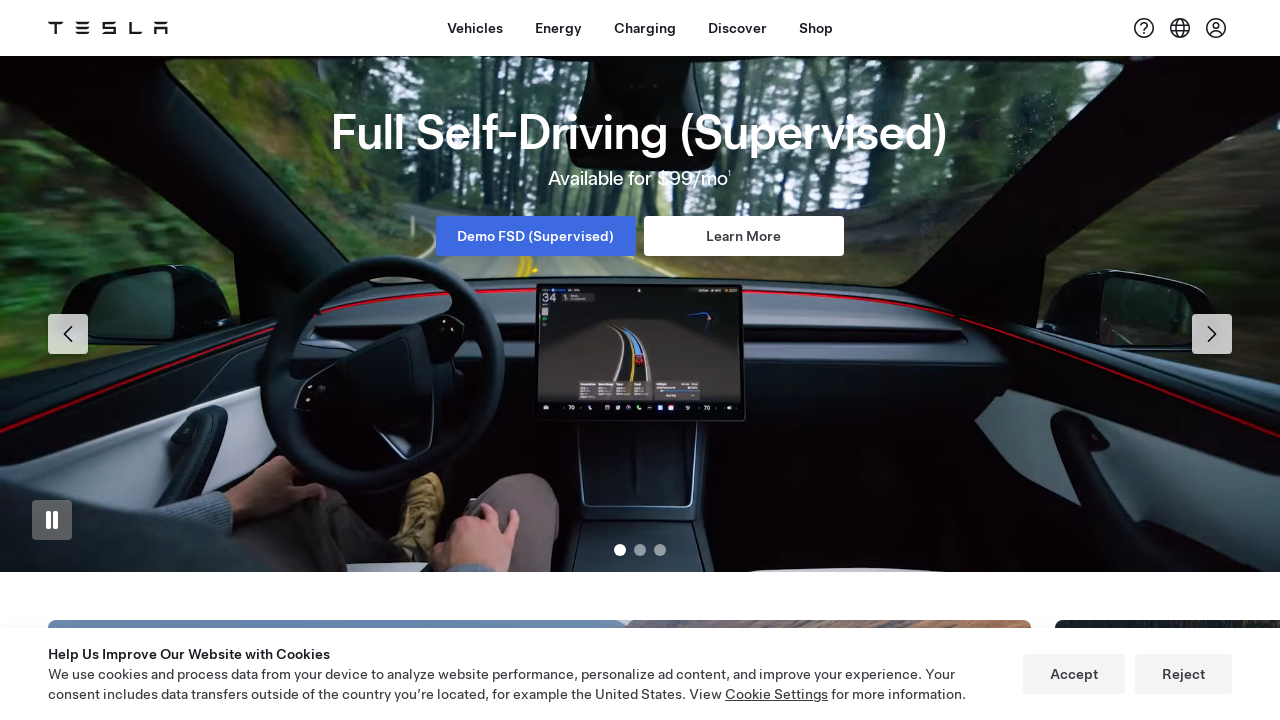